Scrolls to bring an iframe element into view on a Selenium test page

Starting URL: https://www.selenium.dev/selenium/web/scrolling_tests/frame_with_nested_scrolling_frame_out_of_view.html

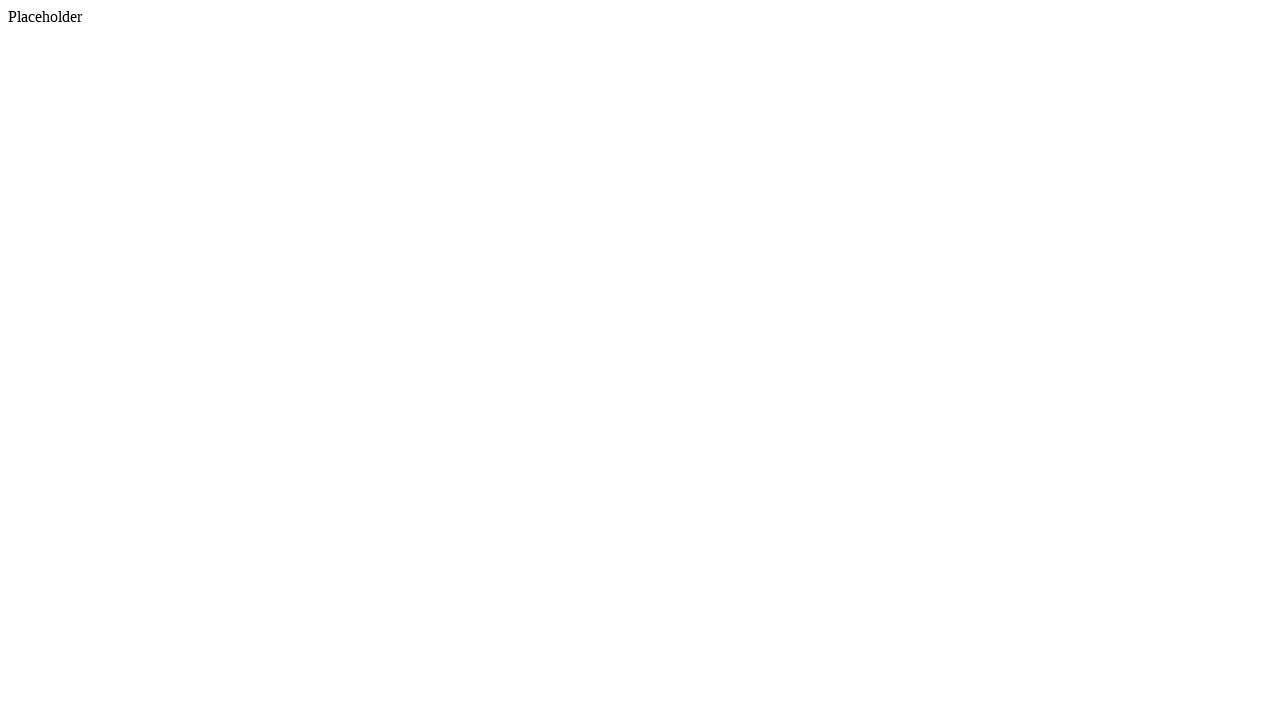

Navigated to Selenium scrolling test page with out-of-view iframe
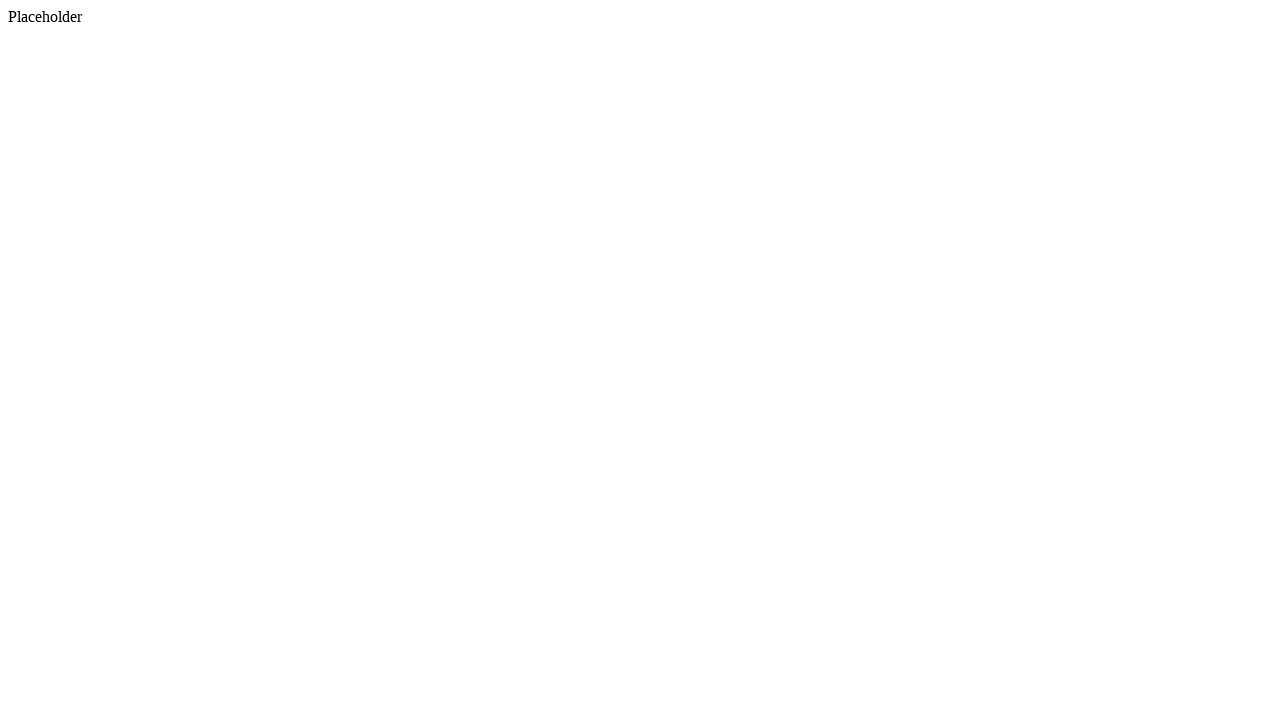

Located the first iframe element
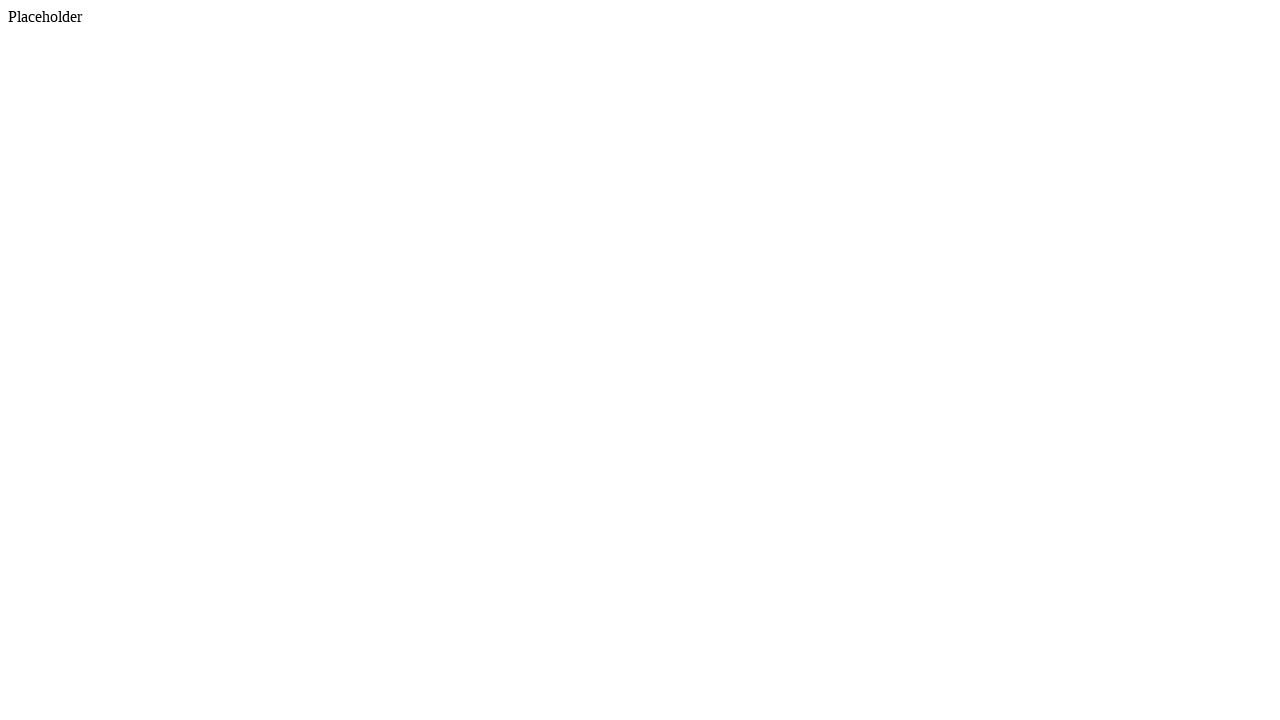

Scrolled iframe element into view
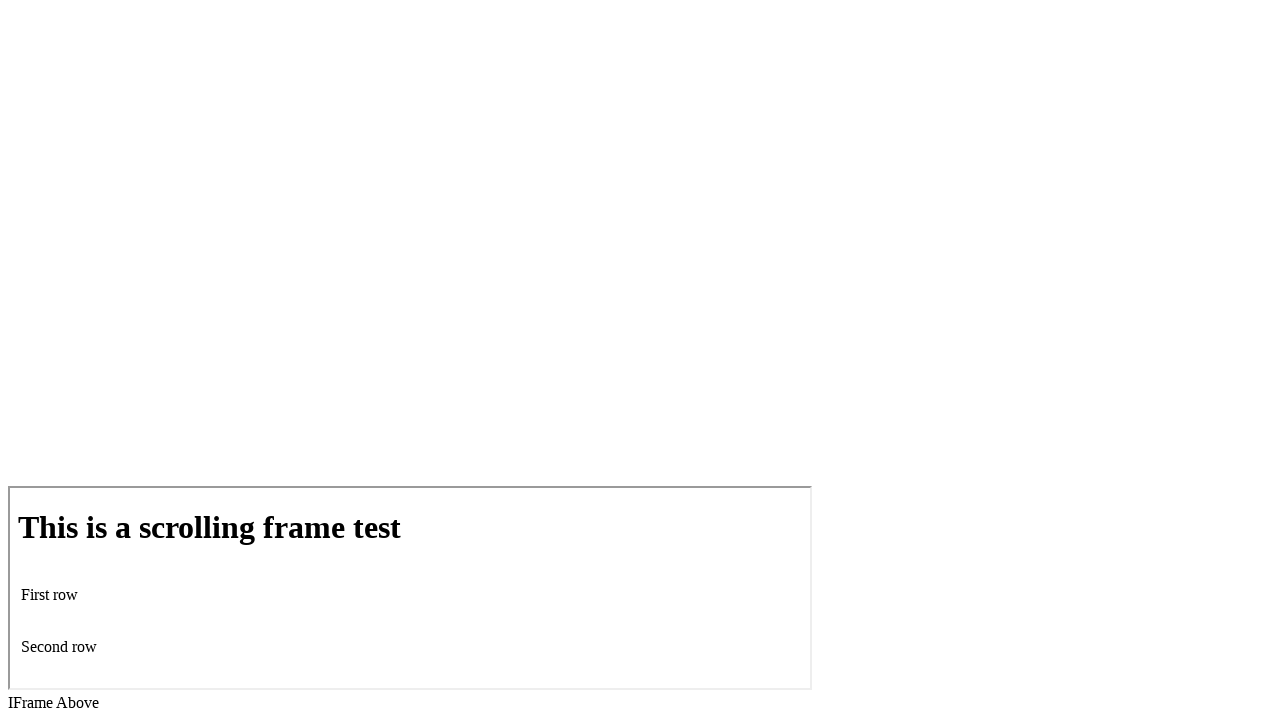

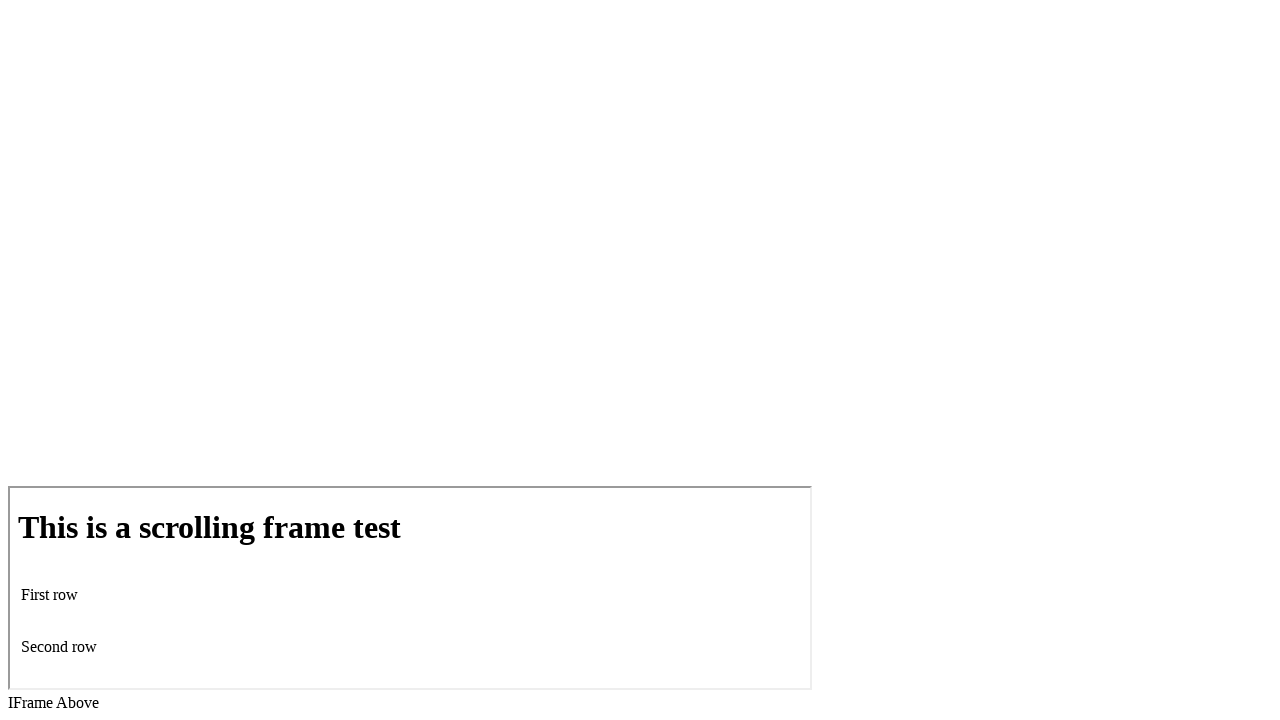